Tests JavaScript prompt alert functionality by triggering a prompt alert, entering text, and accepting it

Starting URL: https://the-internet.herokuapp.com/javascript_alerts

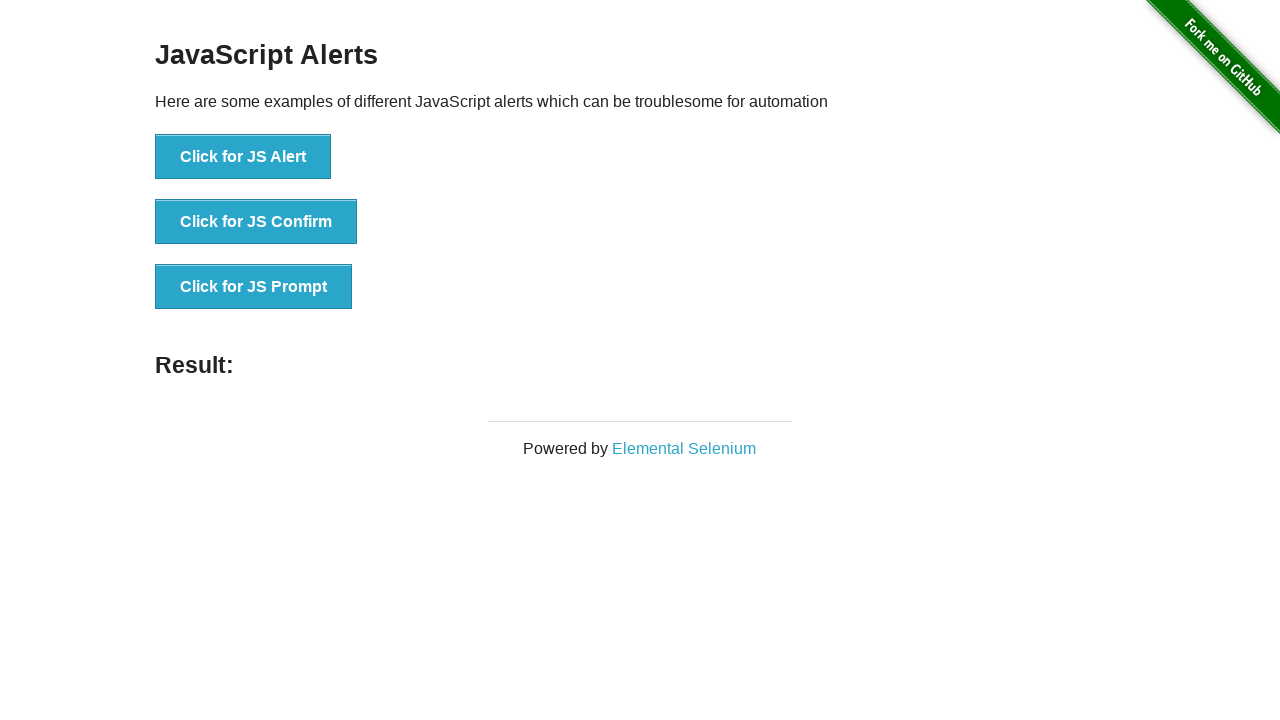

Clicked button to trigger JavaScript prompt alert at (254, 287) on xpath=//div[@id='content']/div/ul/li[3]/button
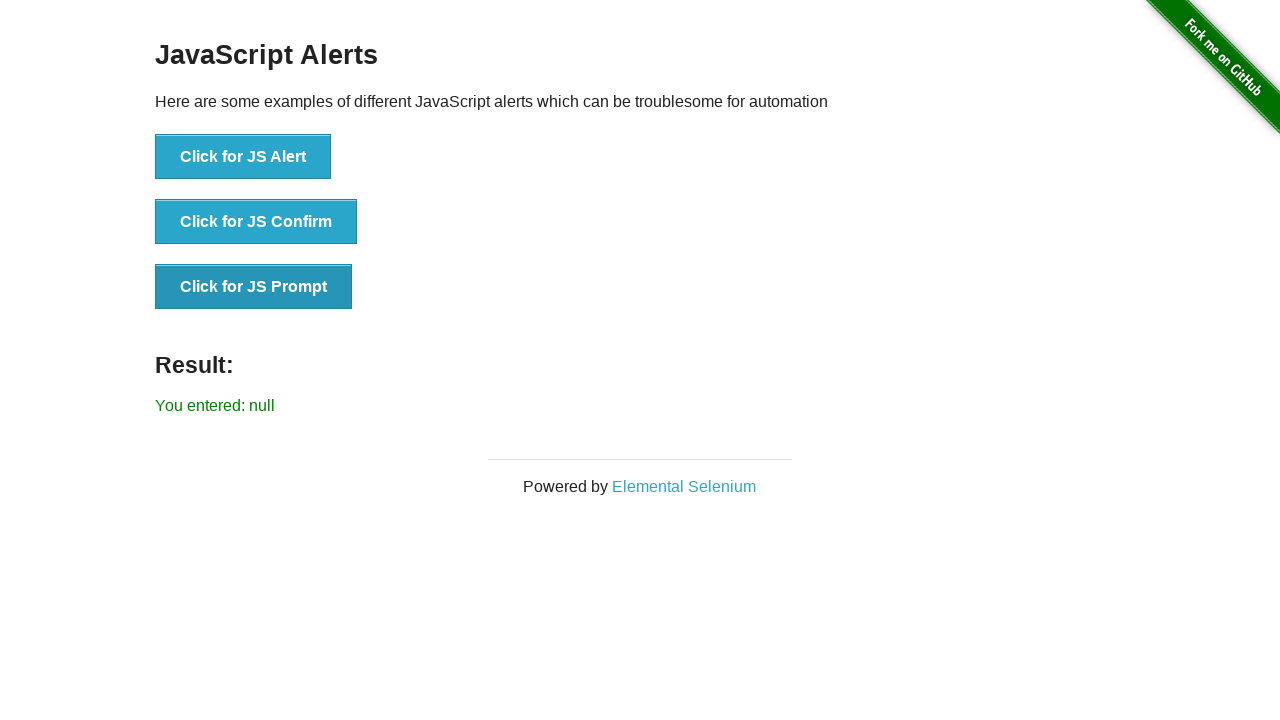

Set up dialog handler to accept prompt with text 'Hello Reshma'
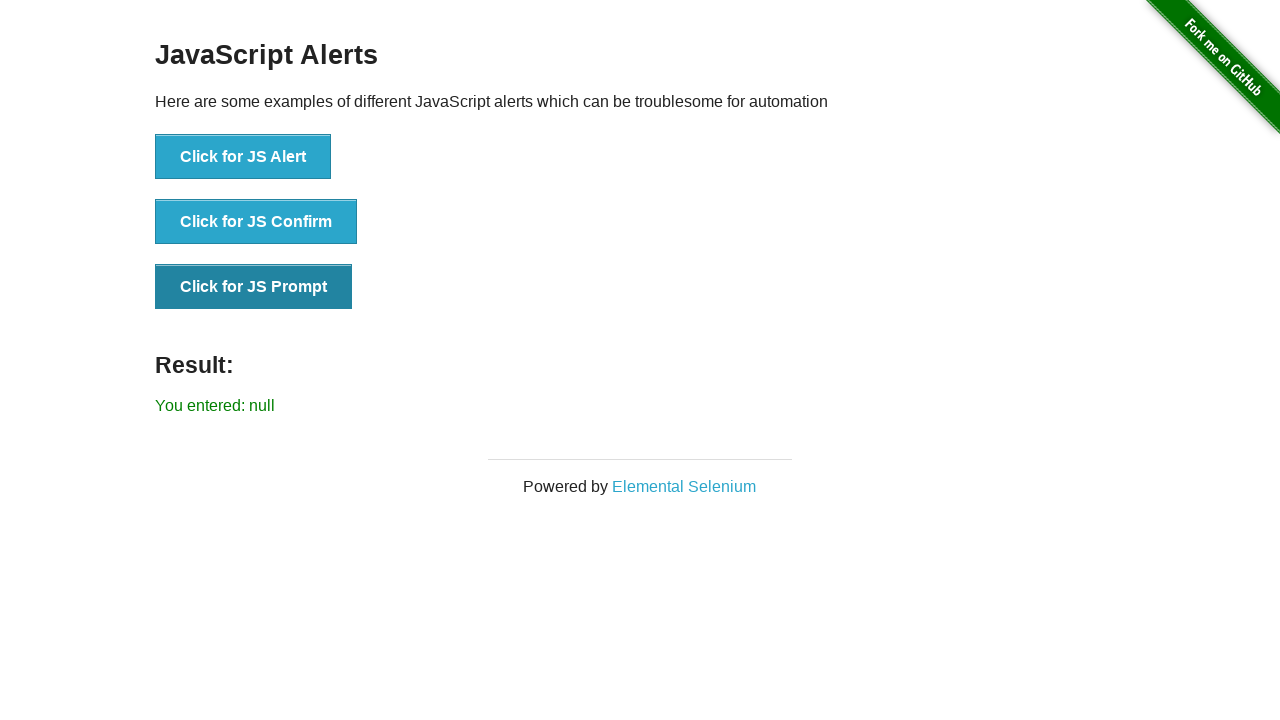

Waited 500ms for dialog to be processed
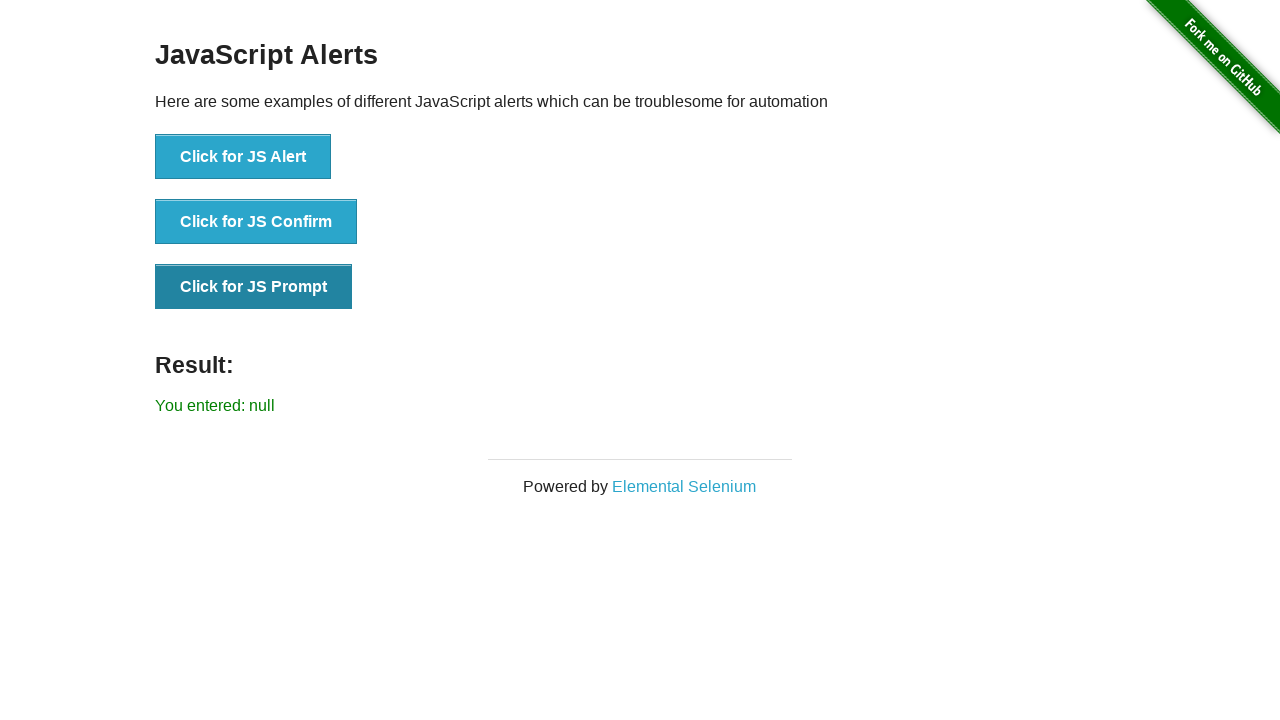

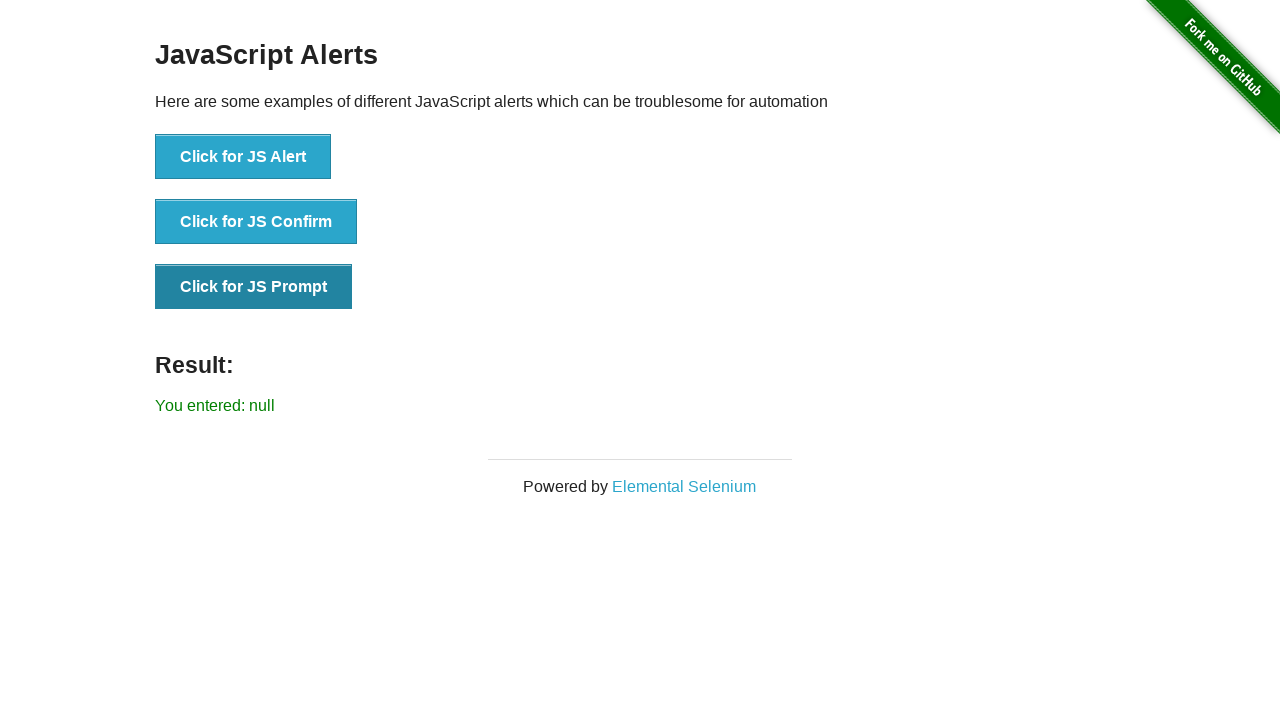